Tests jQuery UI drag and drop functionality by dragging an element into a droppable area within an iframe, then clicking on an Accept link

Starting URL: https://jqueryui.com/droppable/

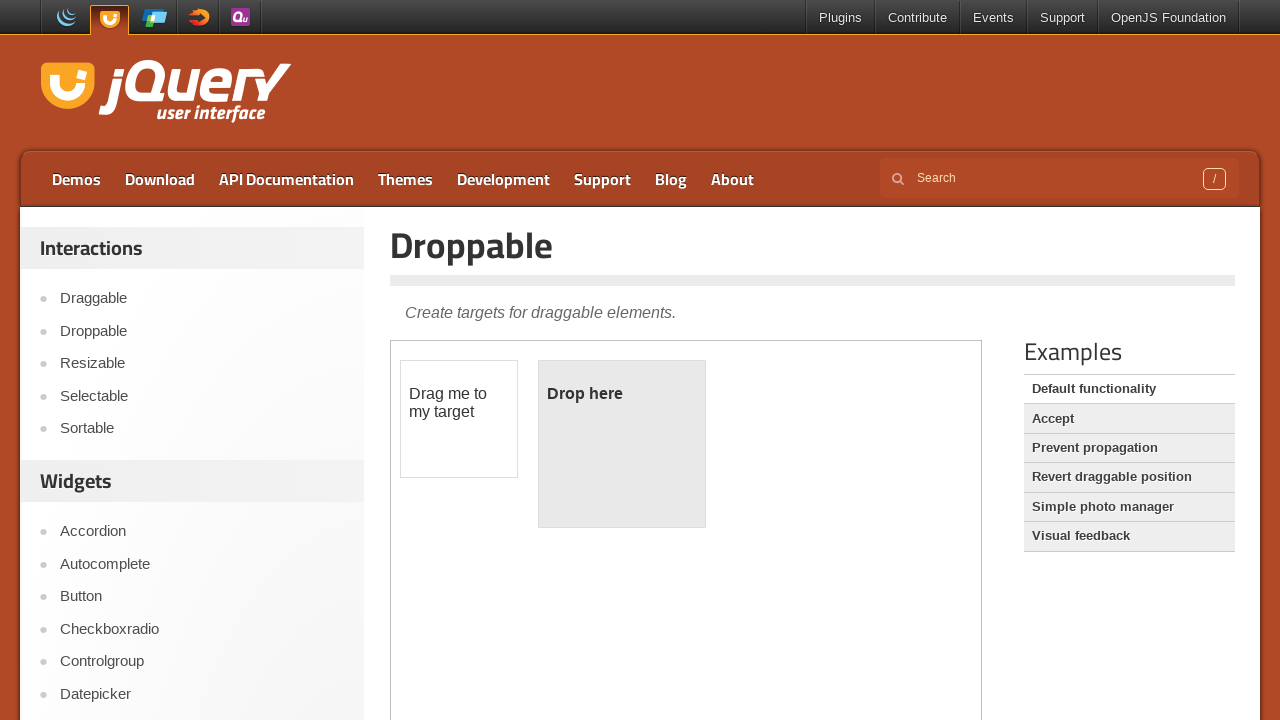

Located the demo iframe
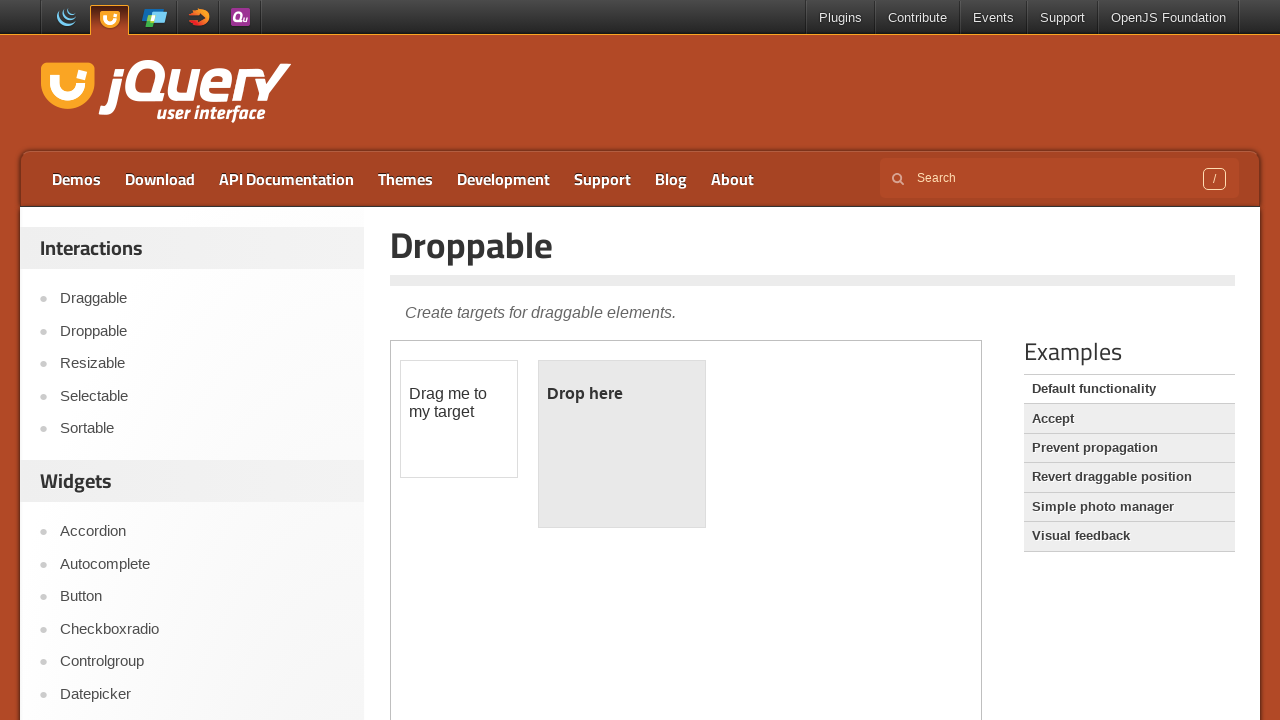

Located the draggable element within the iframe
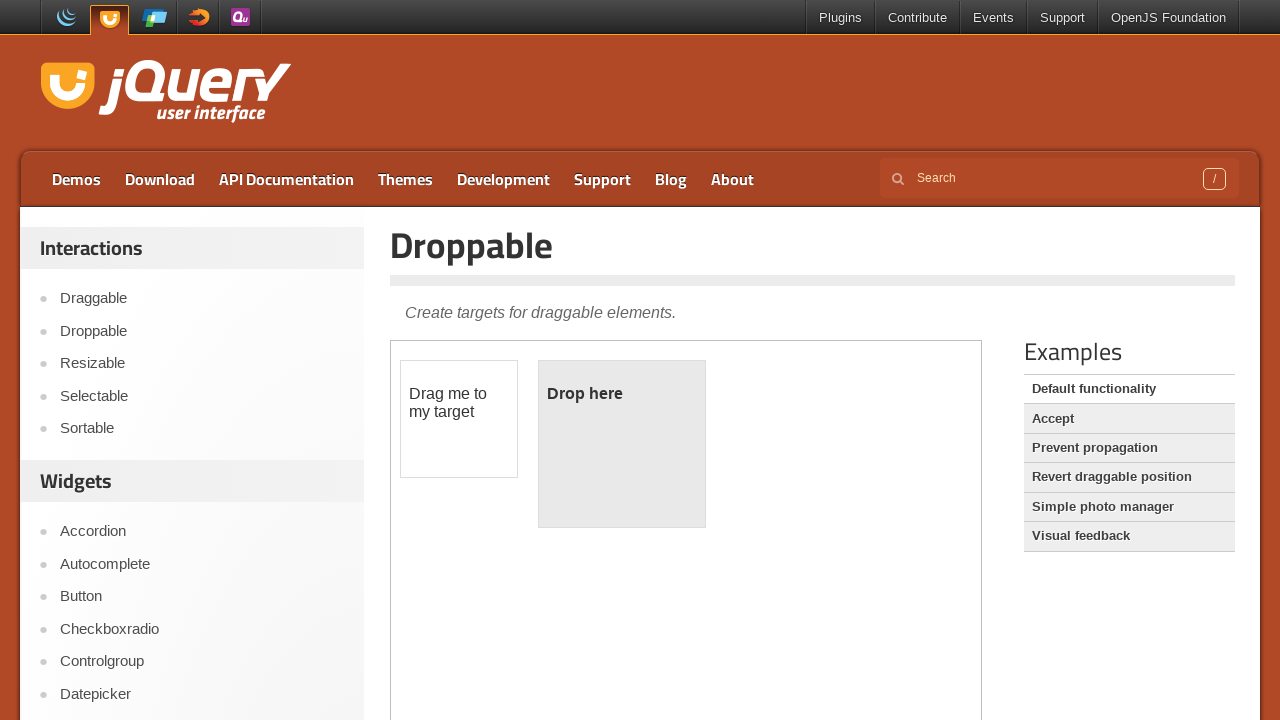

Located the droppable element within the iframe
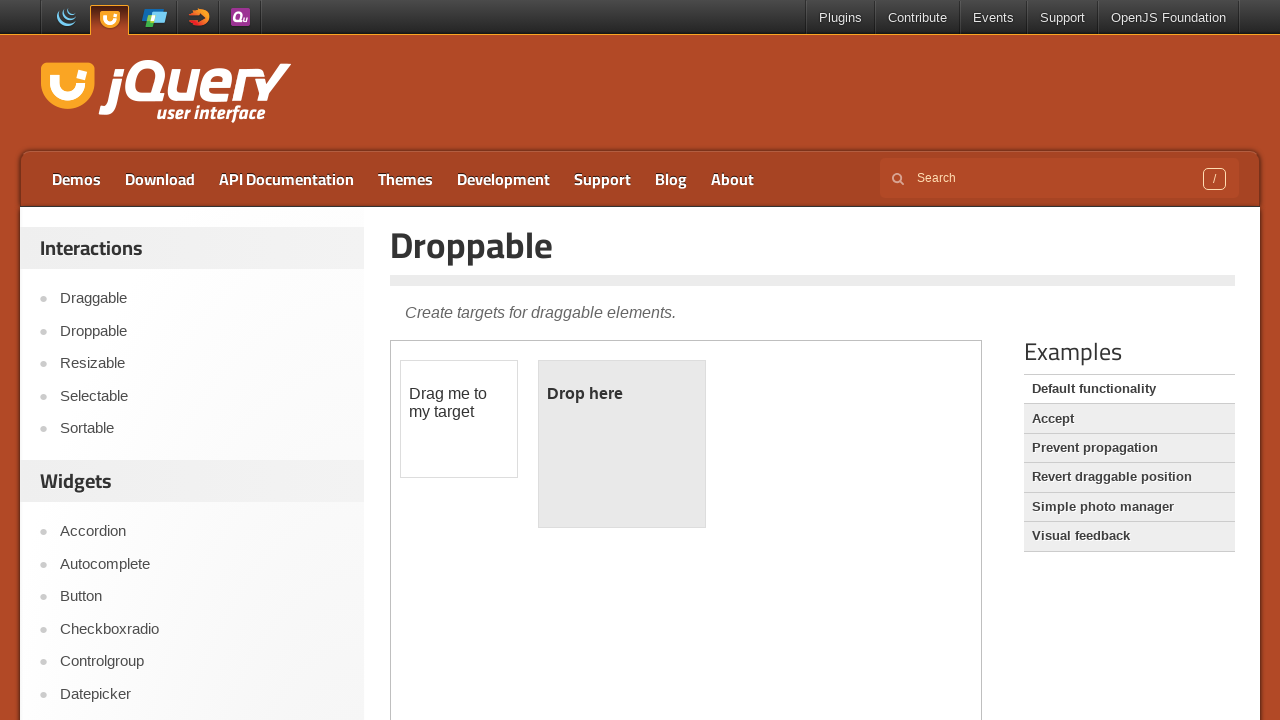

Dragged the draggable element into the droppable area at (622, 444)
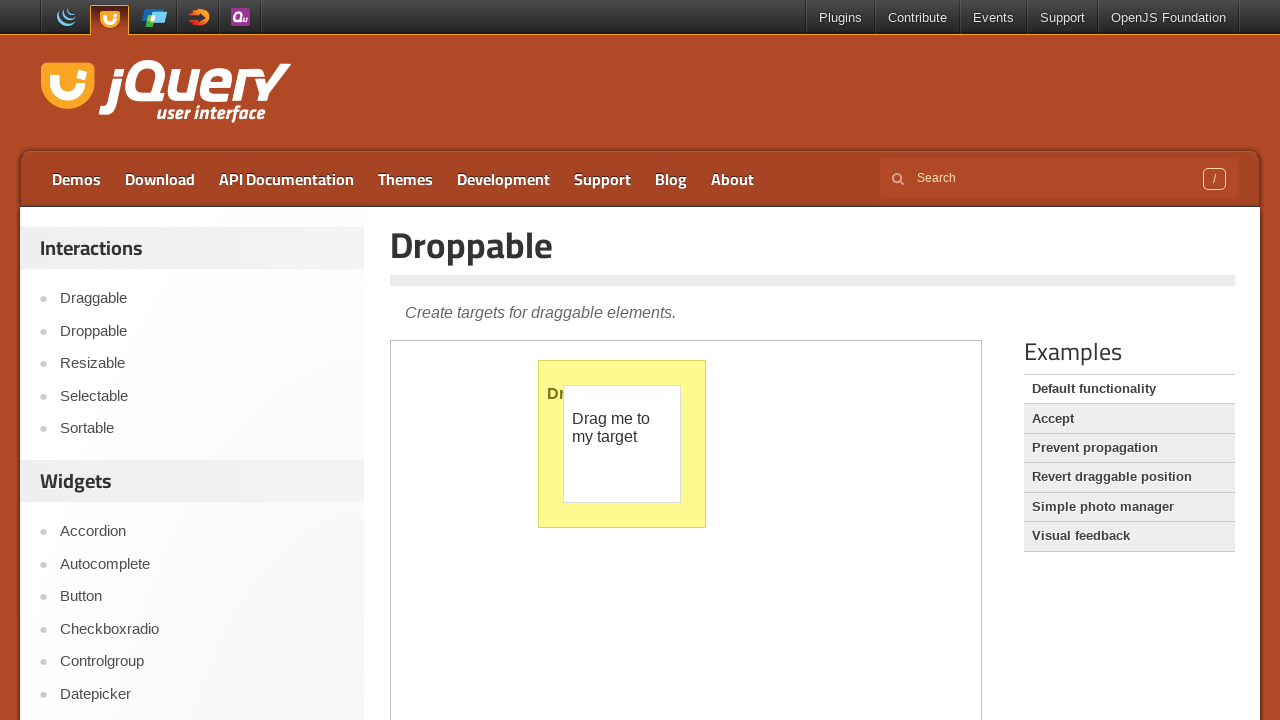

Clicked the Accept link on the main page at (1129, 419) on text=Accept
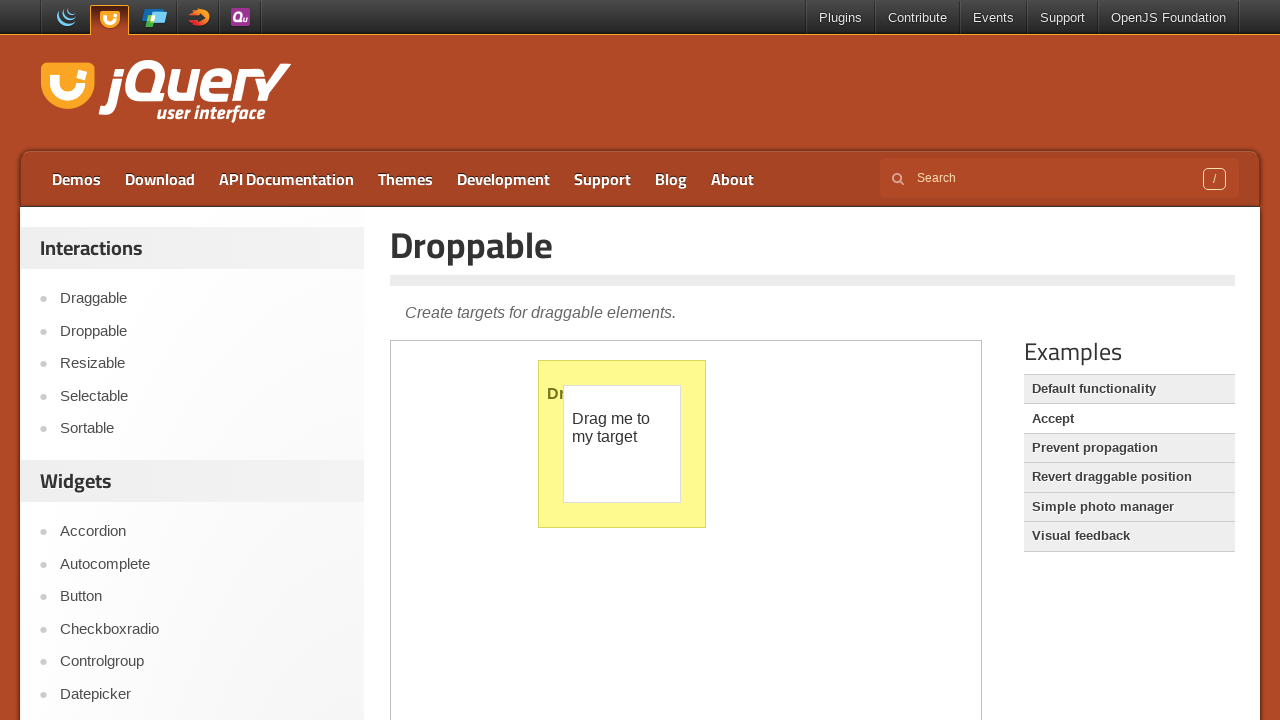

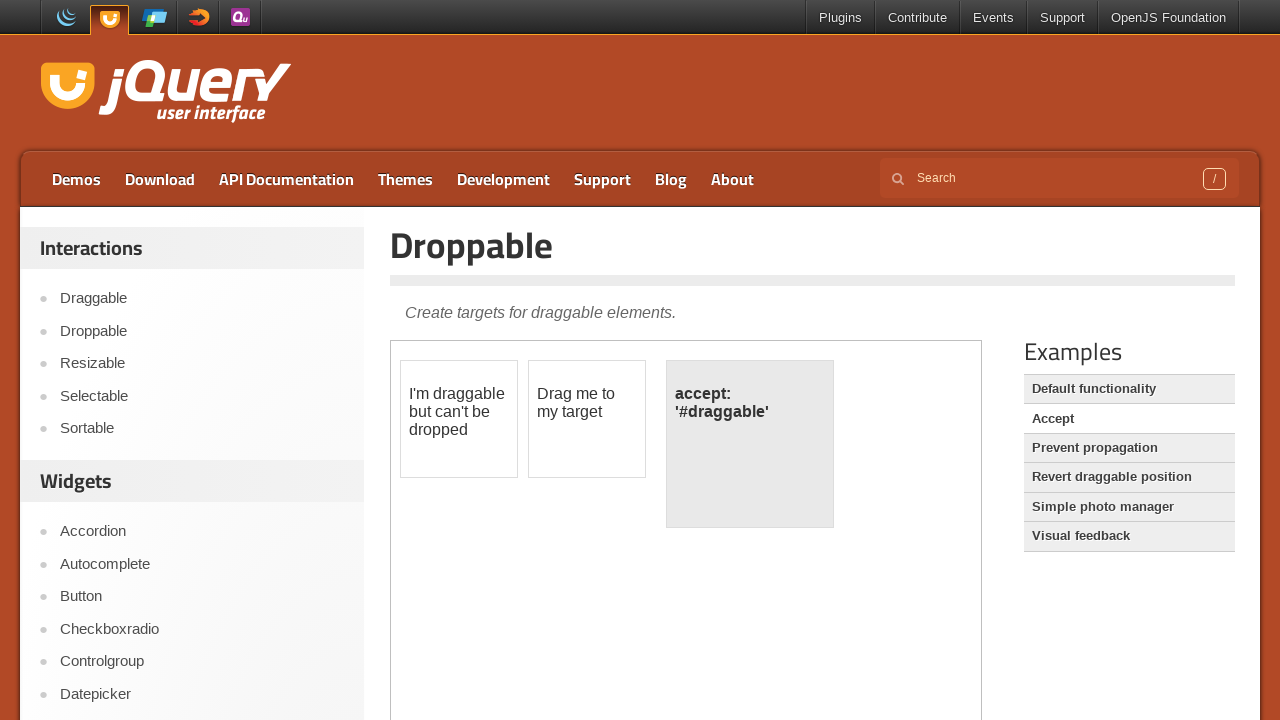